Navigates to past page, clicks More, and verifies 30 items remain

Starting URL: https://news.ycombinator.com

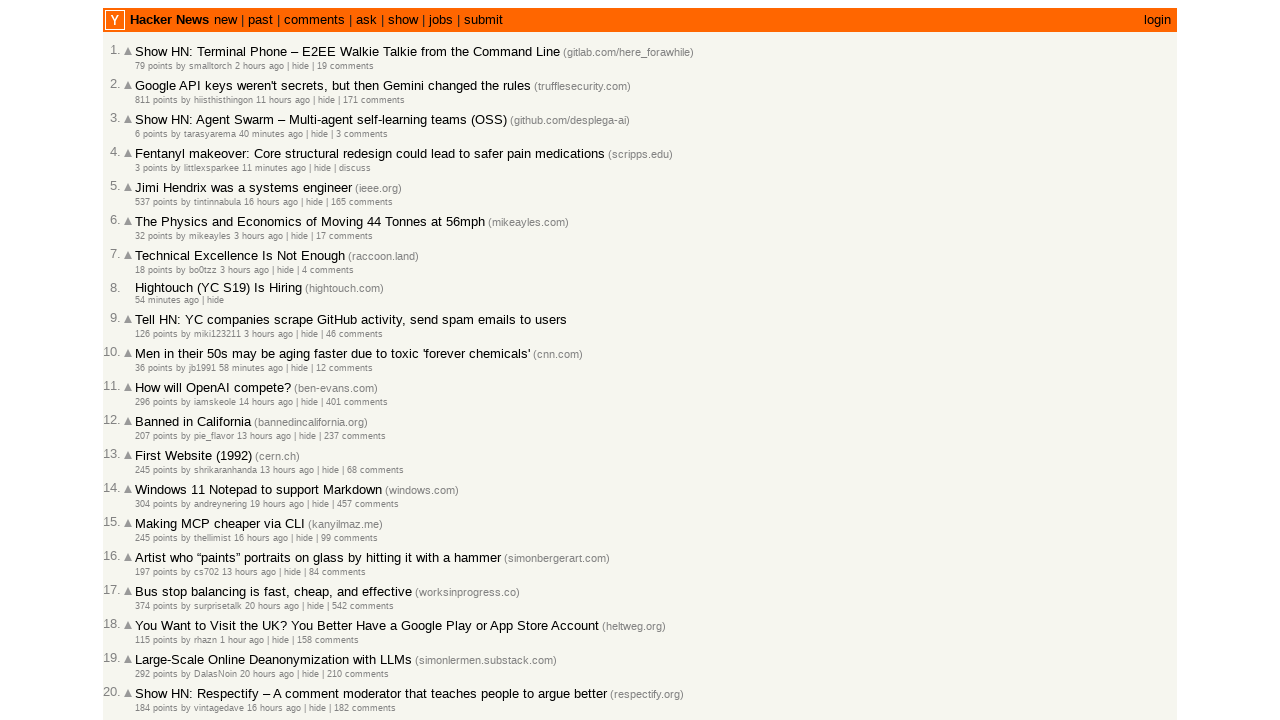

Clicked 'past' link to navigate to past news page at (260, 20) on a:text('past')
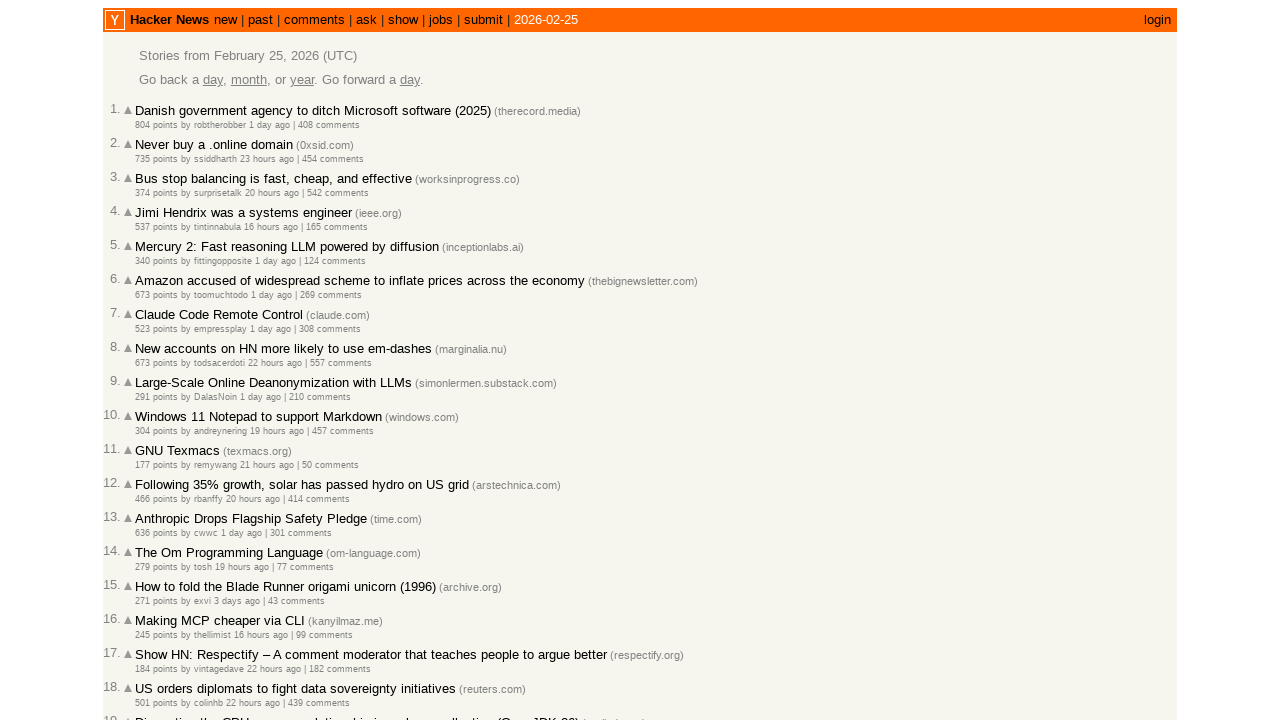

Clicked 'More' link to load additional items at (149, 616) on a.morelink
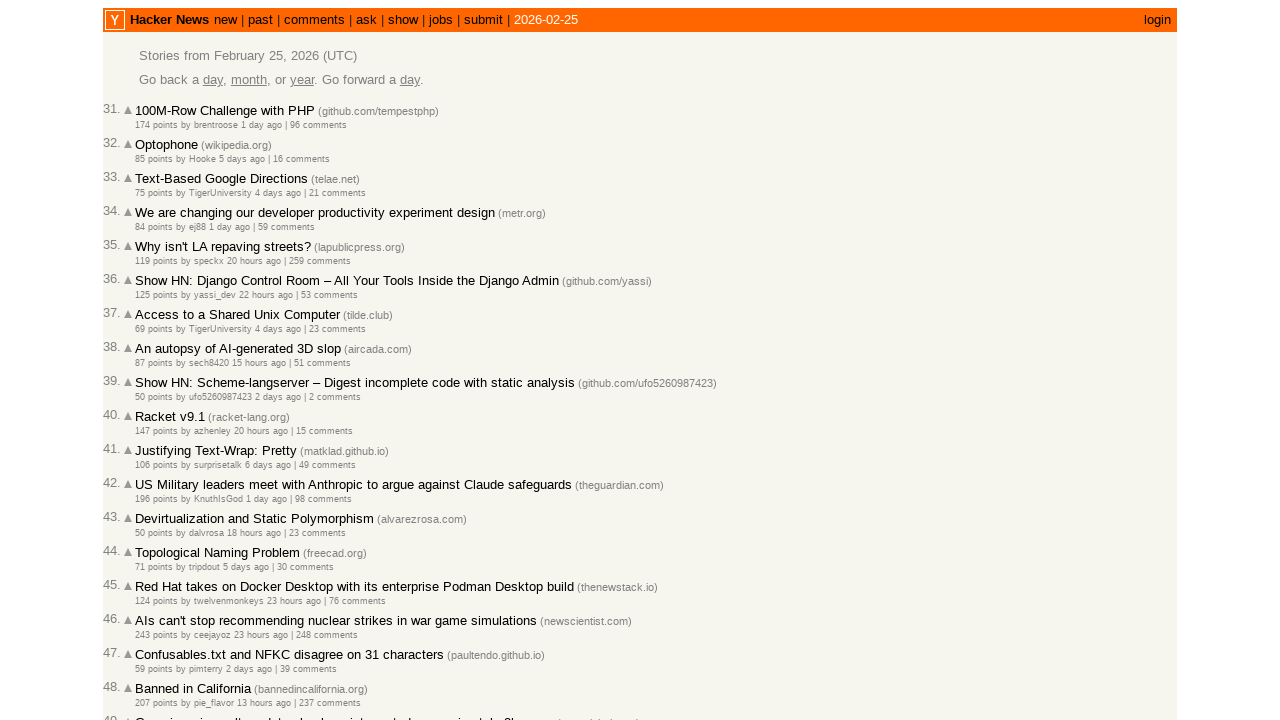

Waited for new items to load - verified 30 items remain
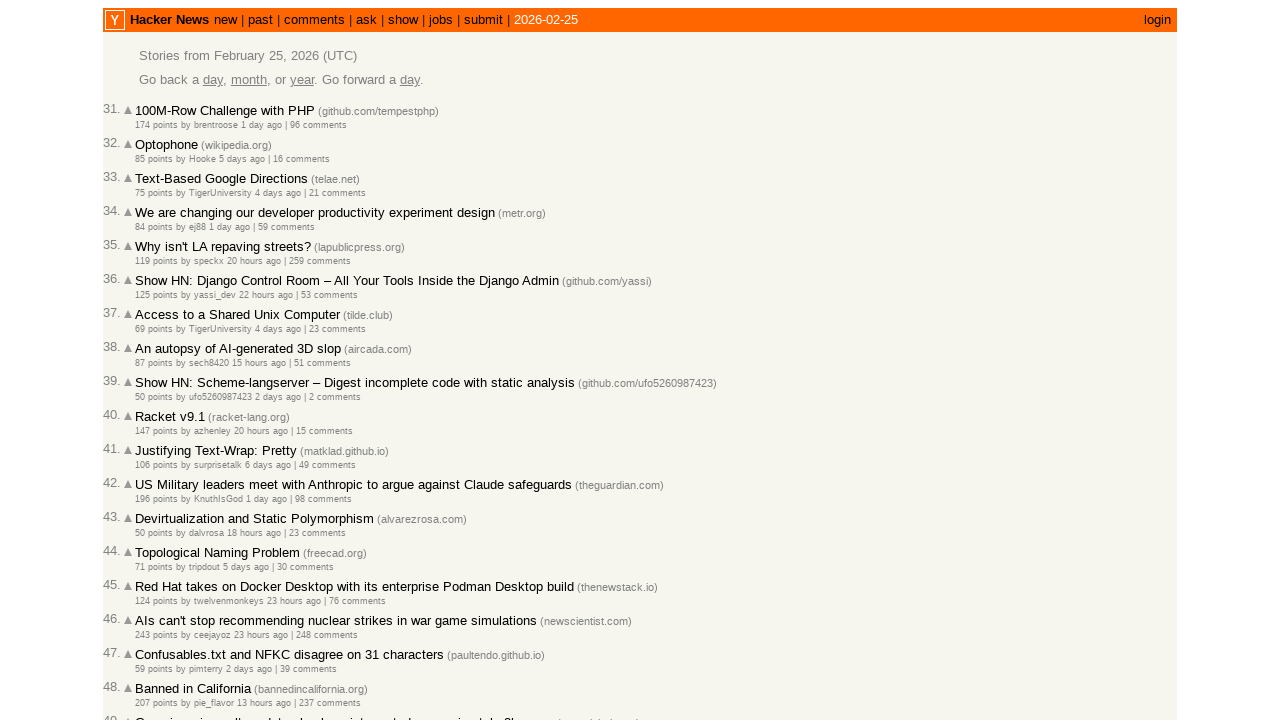

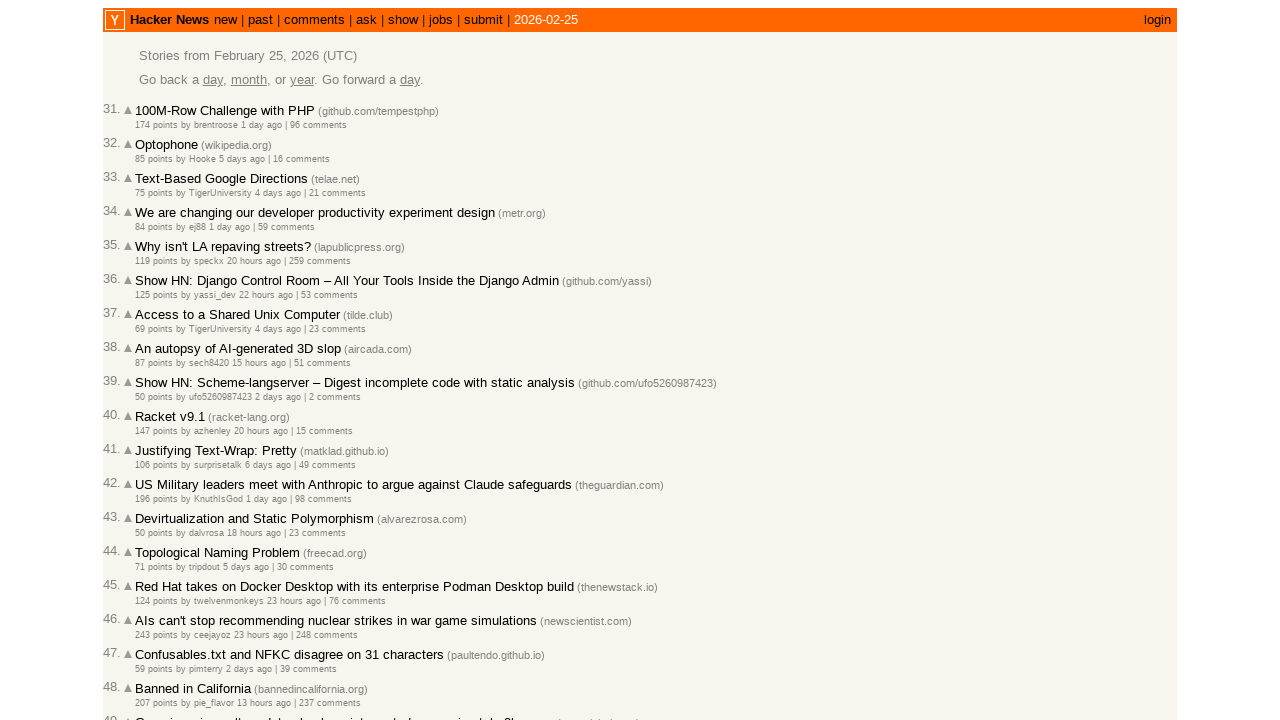